Tests window handling functionality by clicking a link that opens a new window, switching between windows, and verifying content in both windows

Starting URL: https://the-internet.herokuapp.com

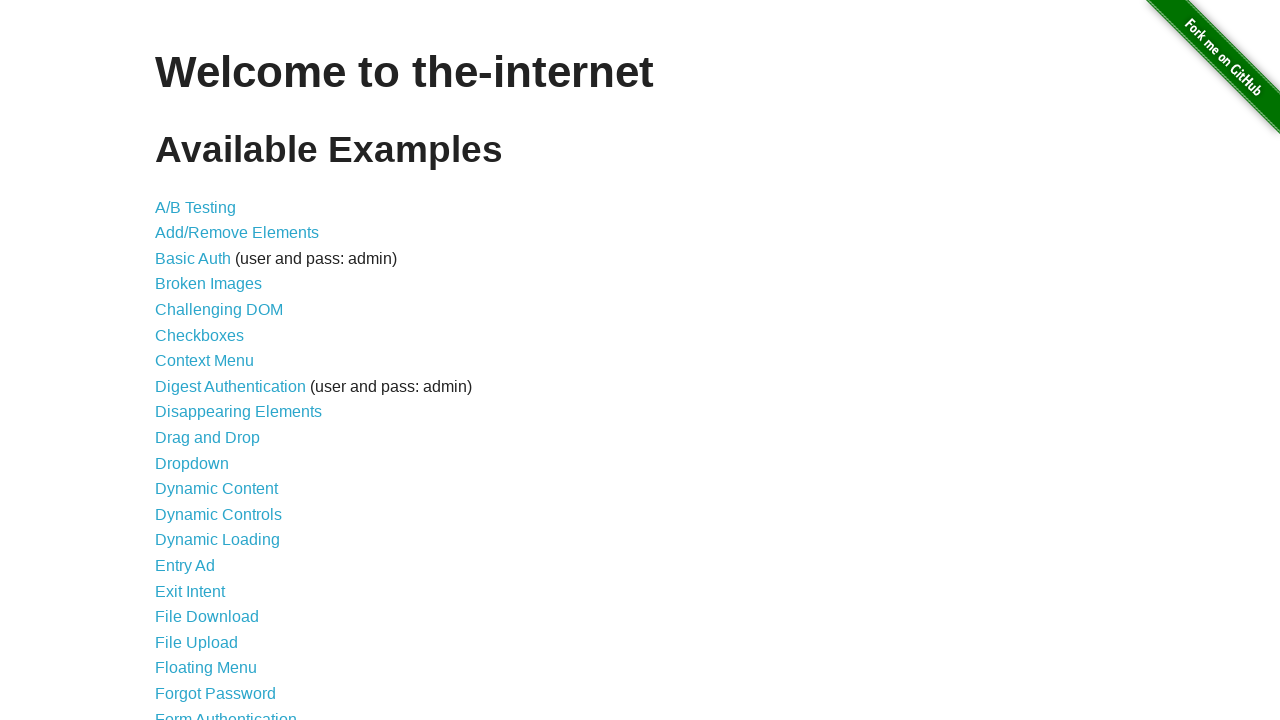

Clicked on 'Multiple Windows' link at (218, 369) on xpath=//a[normalize-space()='Multiple Windows']
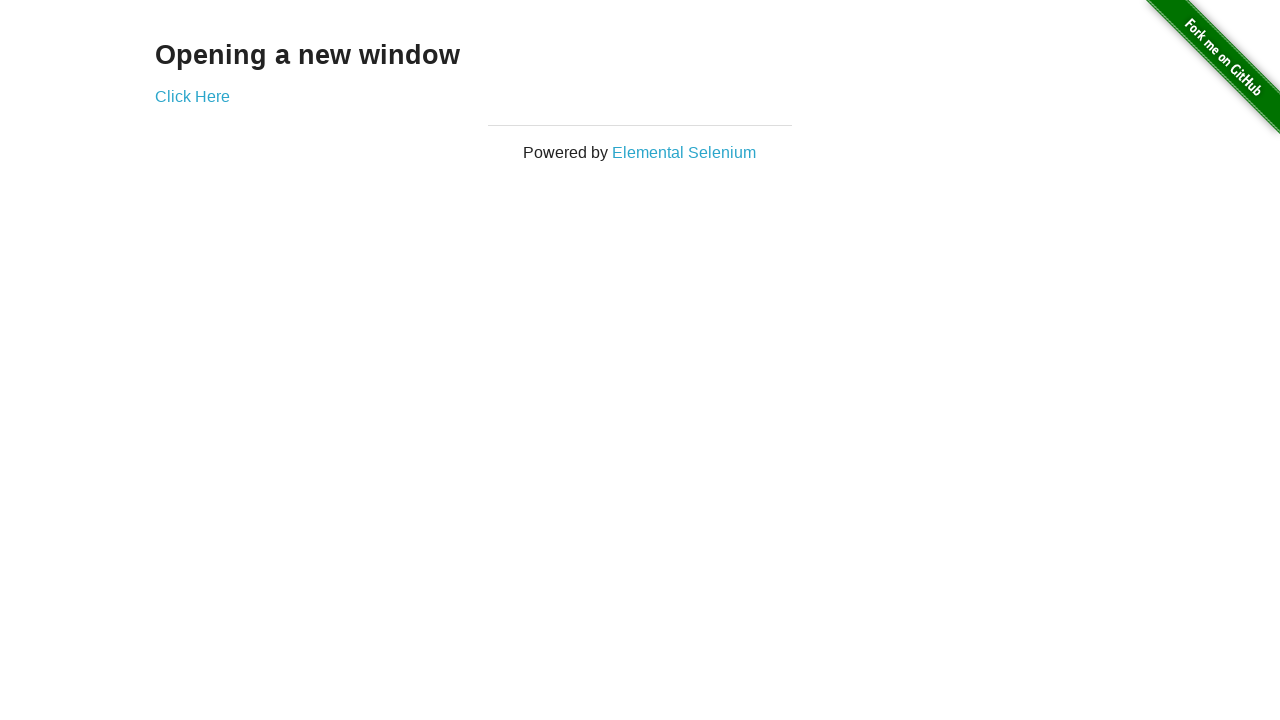

Multiple Windows page loaded with 'Click Here' link visible
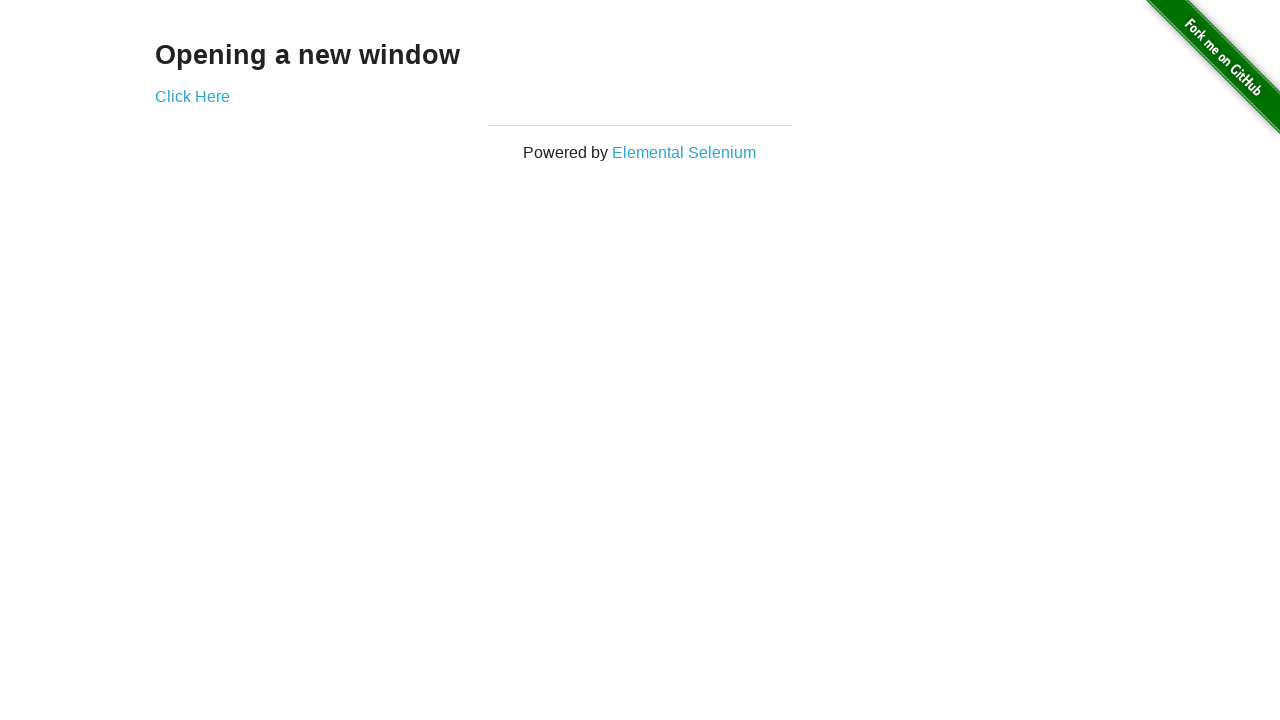

Clicked 'Click Here' link and new window opened at (192, 96) on xpath=//a[normalize-space()='Click Here']
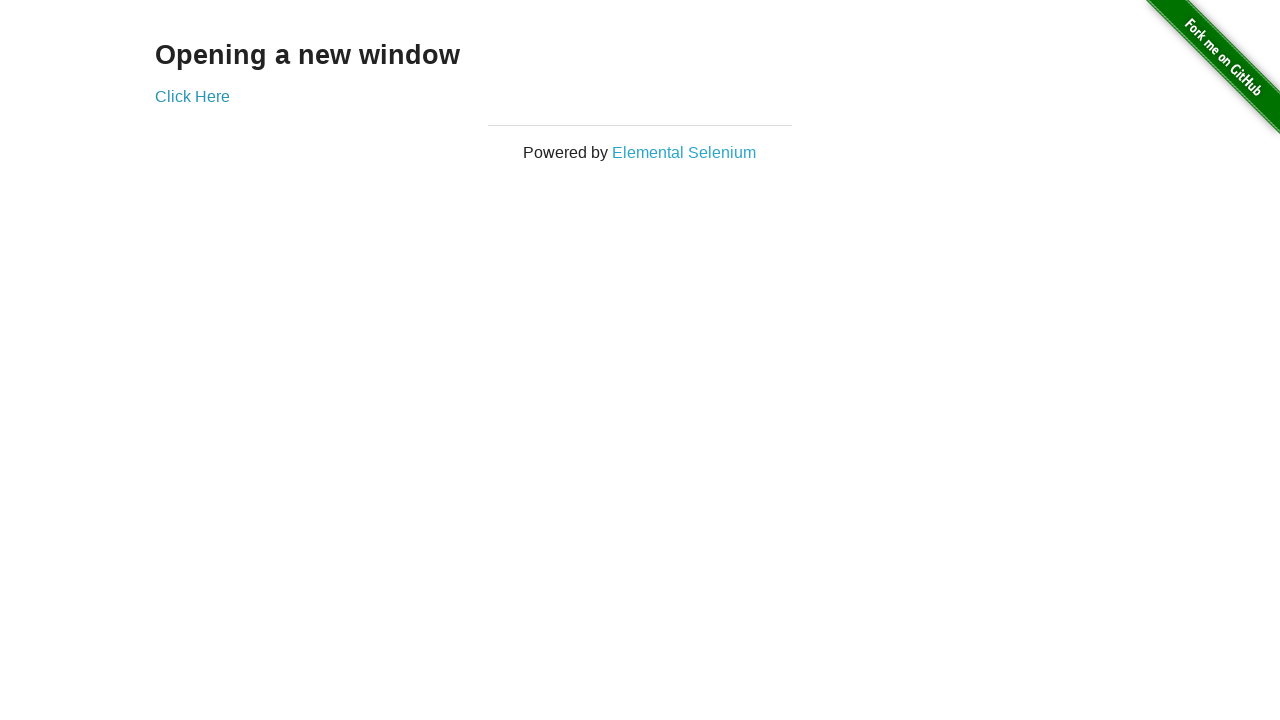

New window loaded with 'New Window' heading visible
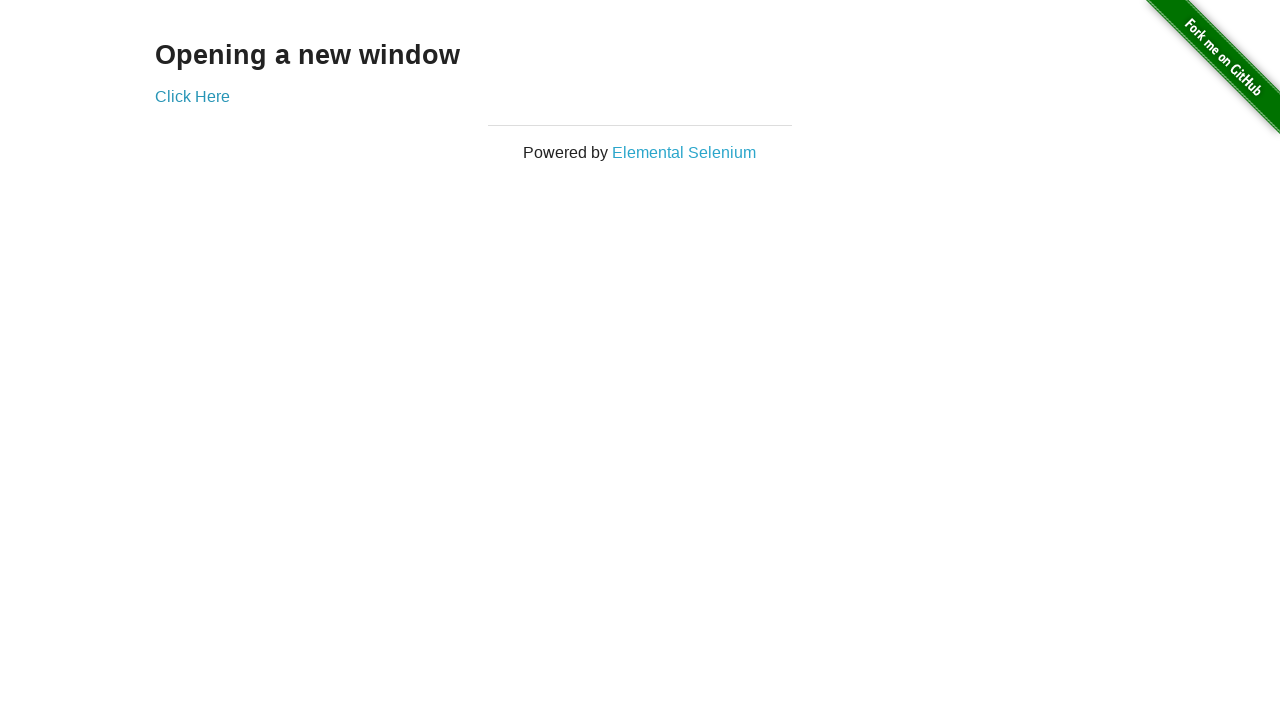

Retrieved text from new window: 'New Window'
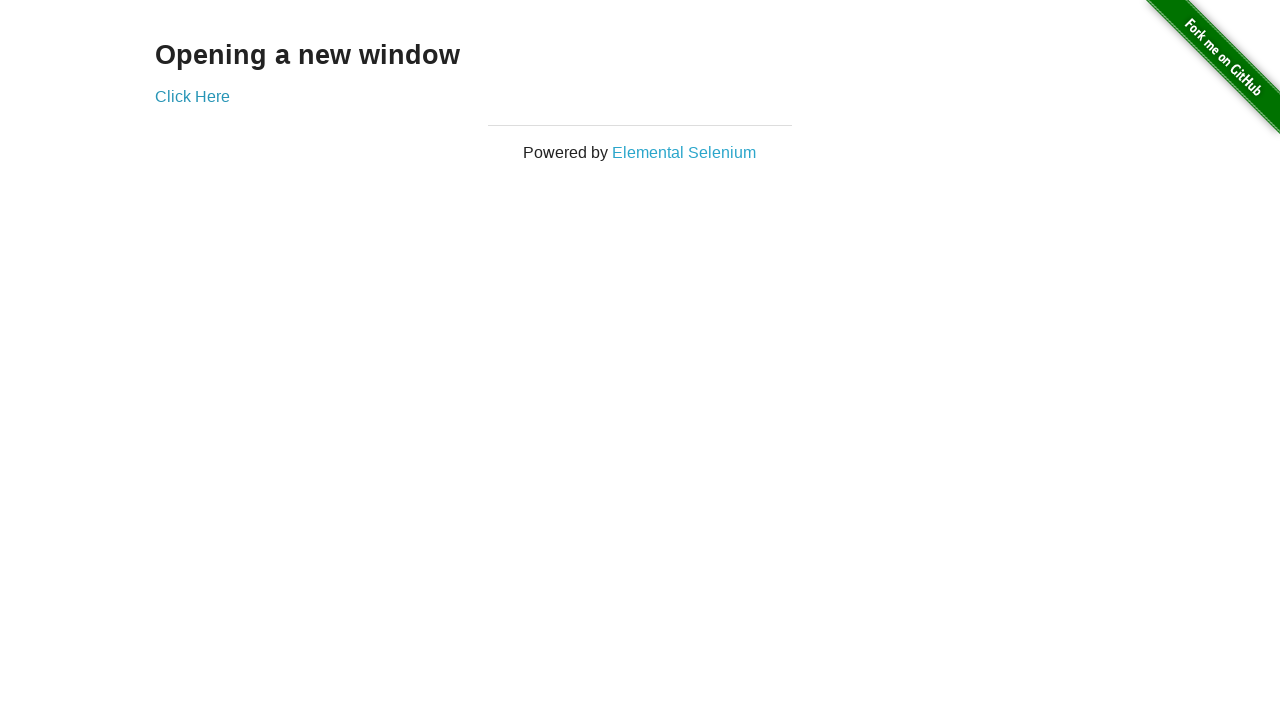

Retrieved text from parent window: 'Opening a new window'
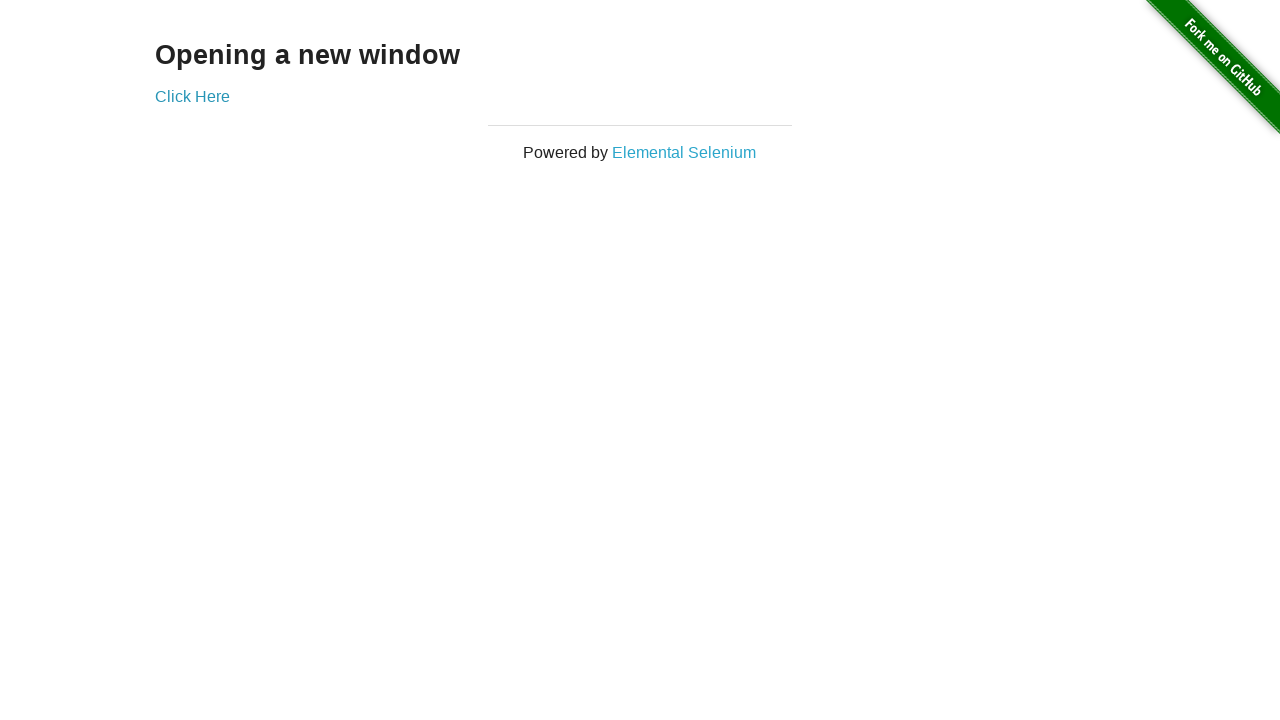

Closed new window
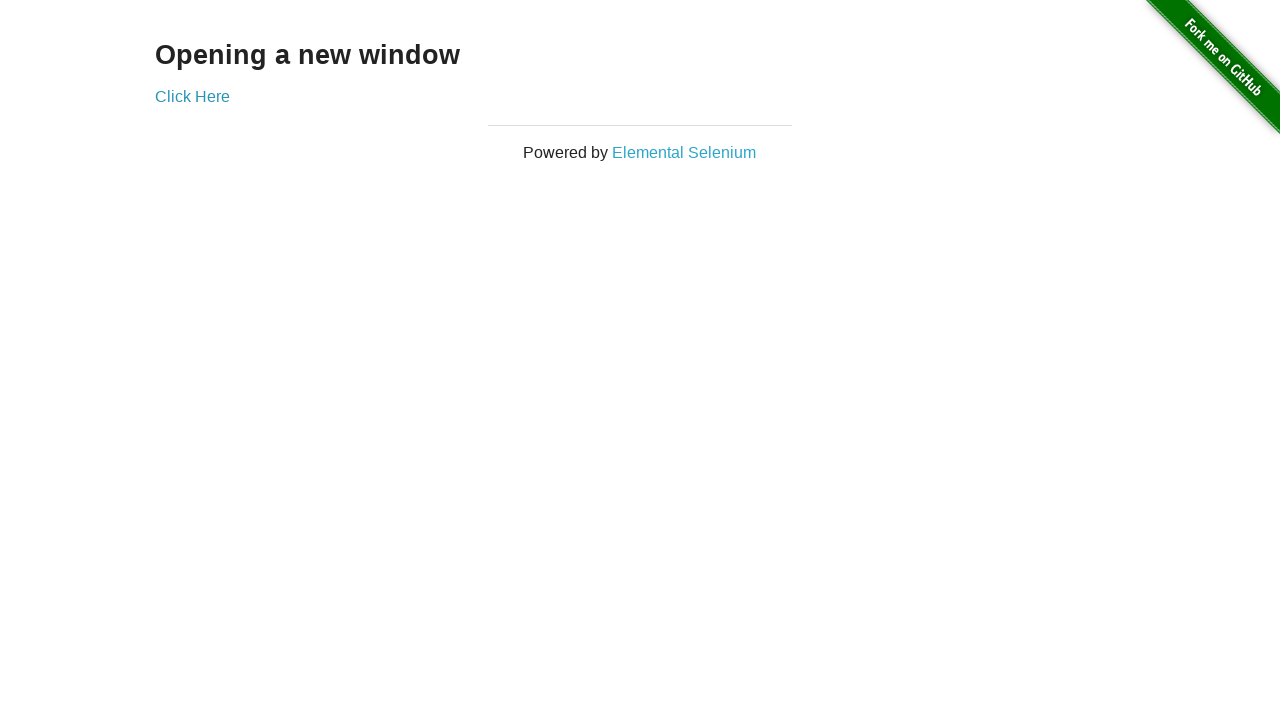

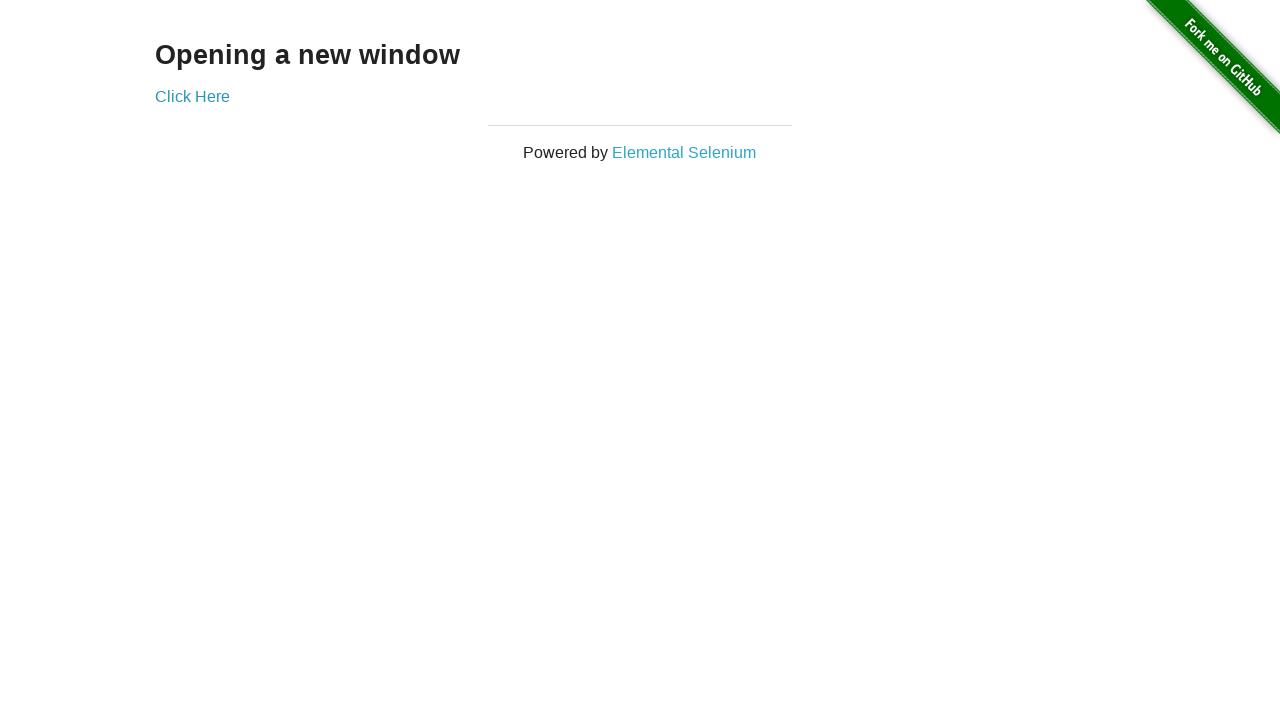